Tests various mouse actions including hover over elements, right-click, double-click to copy text between fields, and drag-and-drop functionality on a test automation practice page.

Starting URL: https://testautomationpractice.blogspot.com

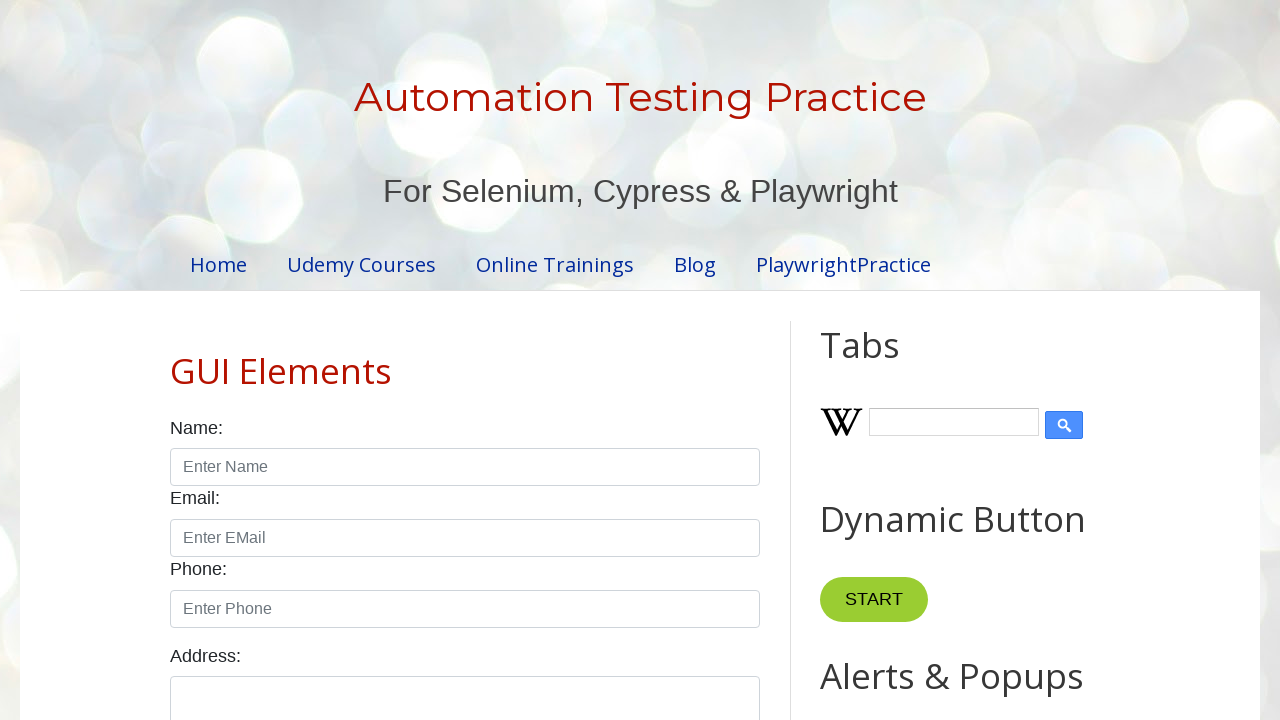

Hovered over 'Point Me' button at (868, 360) on xpath=//button[text()='Point Me']
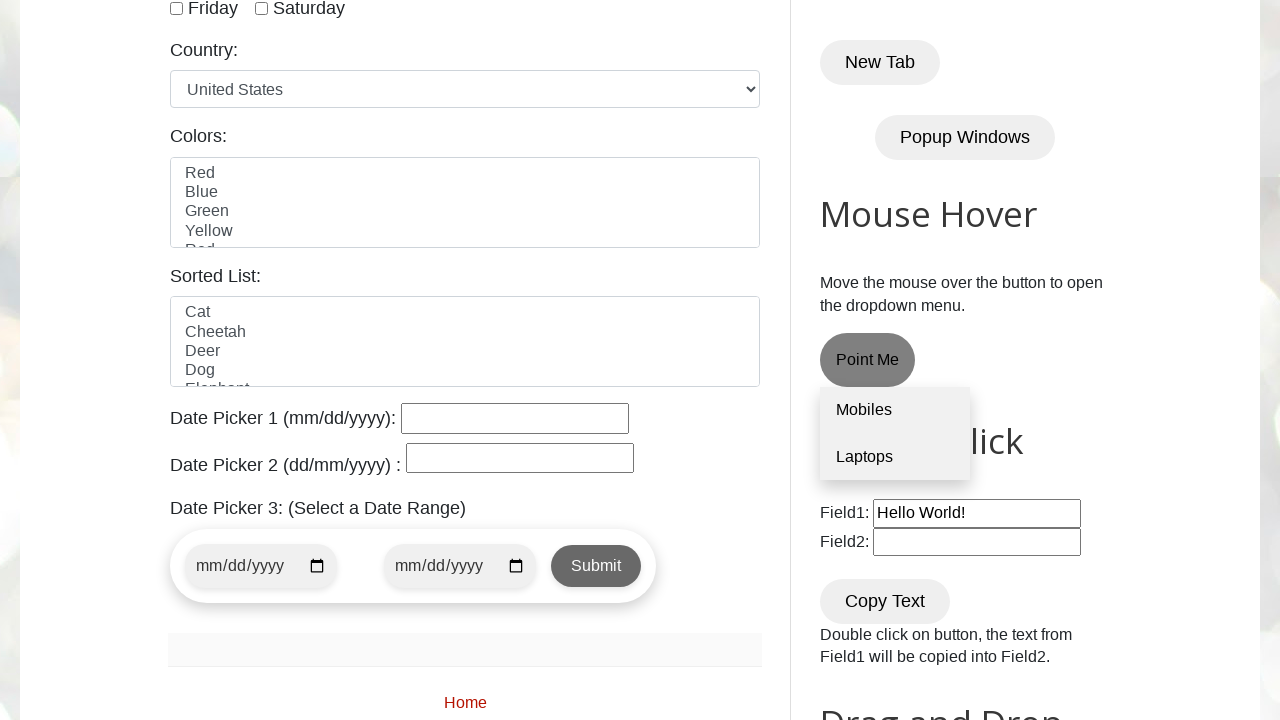

Hovered over 'Mobiles' link at (895, 411) on xpath=//a[text()='Mobiles']
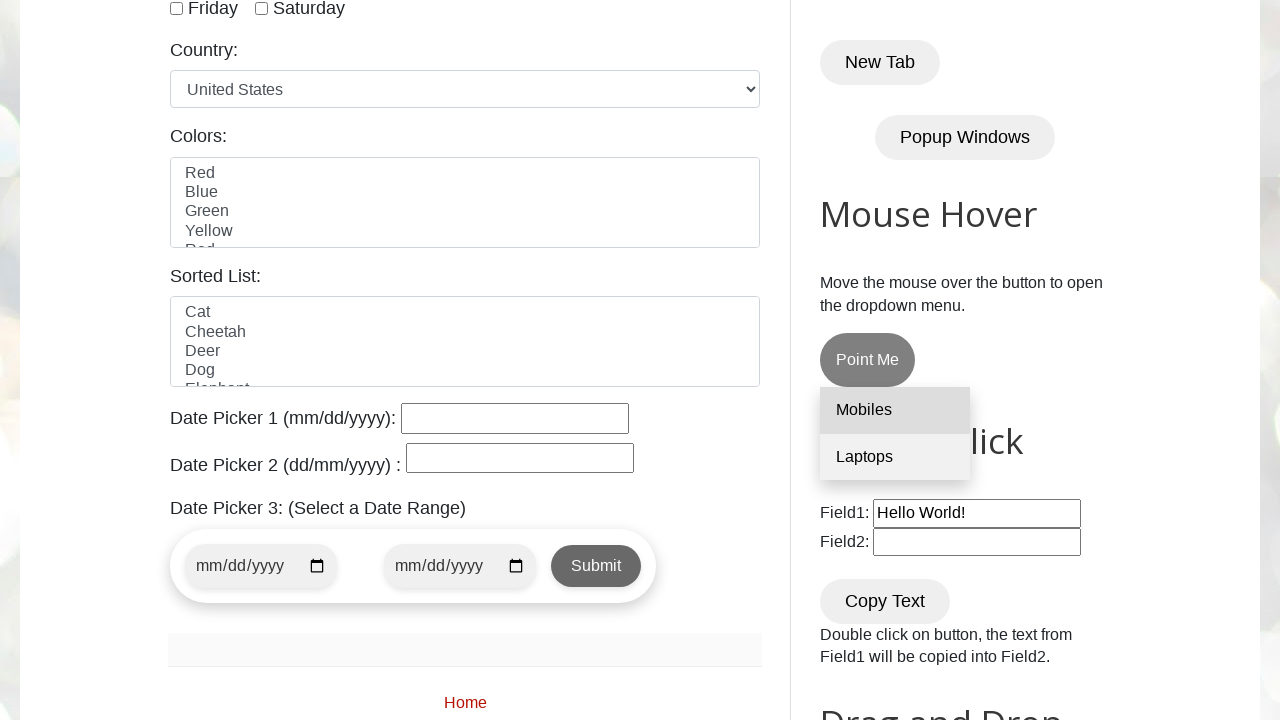

Clicked on 'Mobiles' link at (895, 411) on xpath=//a[text()='Mobiles']
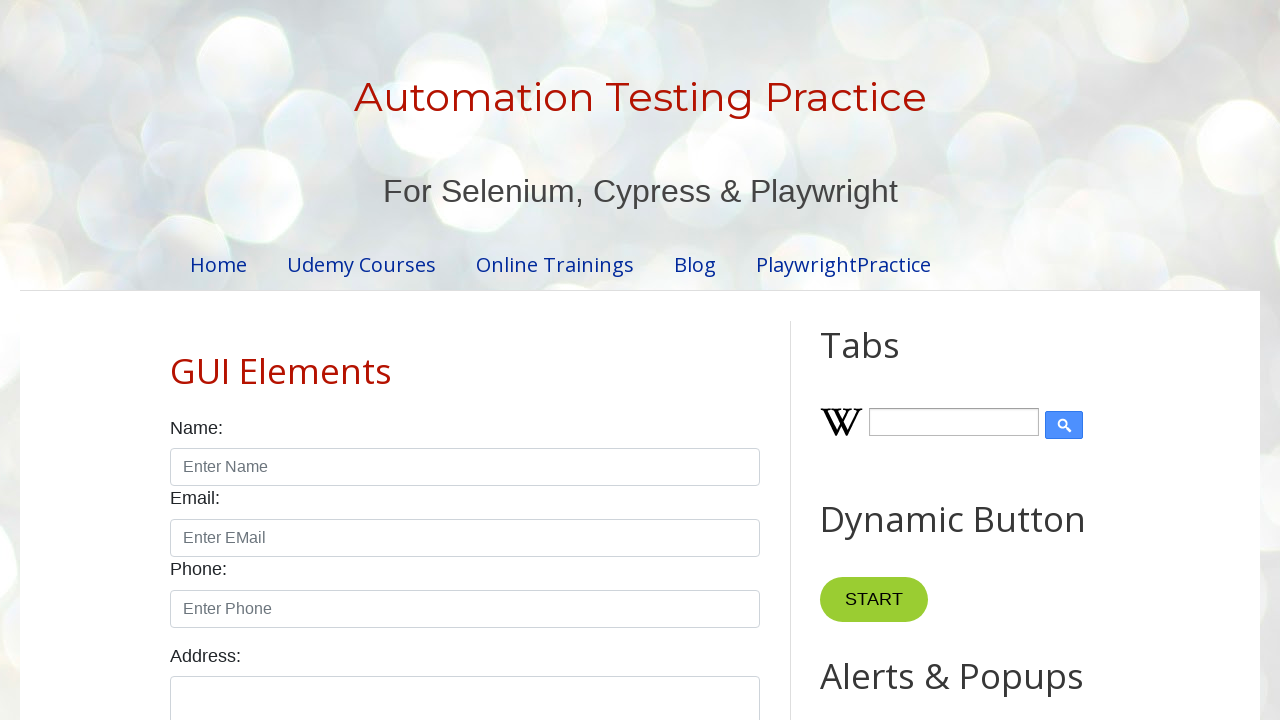

Navigated back to test automation practice main page
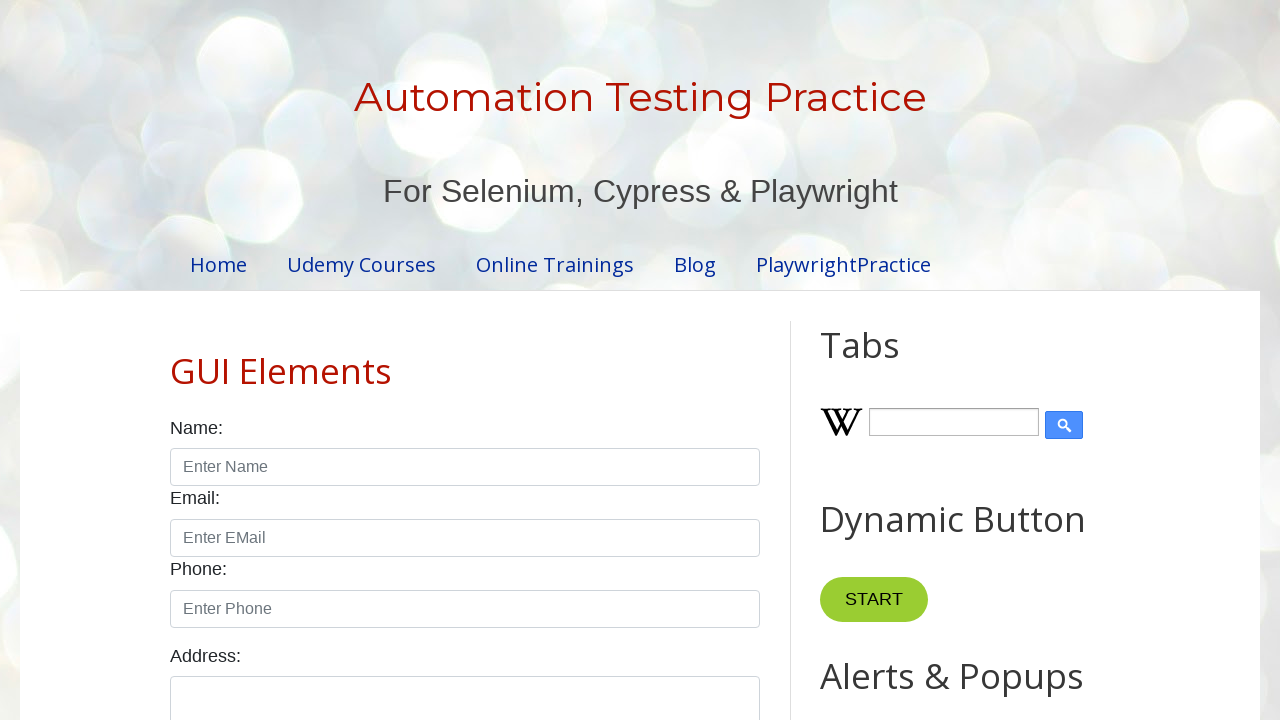

Right-clicked on 'Point Me' button at (868, 360) on xpath=//button[text()='Point Me']
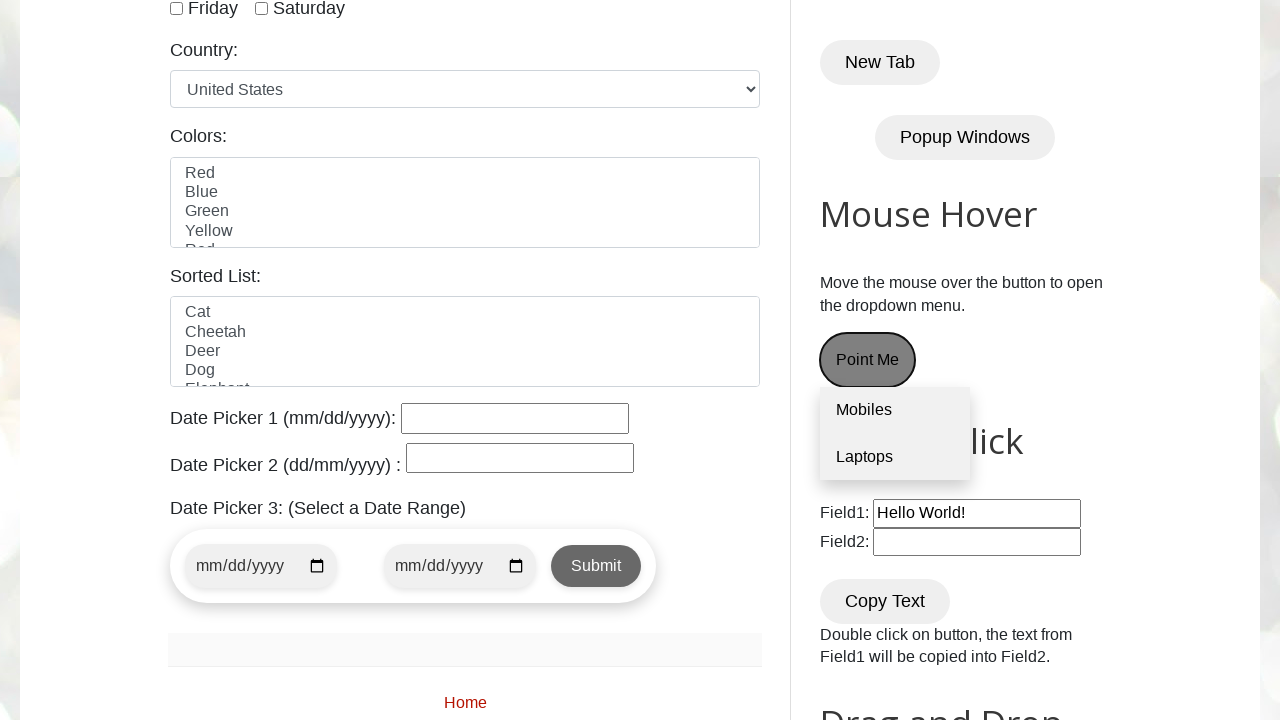

Double-clicked 'Copy Text' button to copy text between fields at (885, 601) on xpath=//button[text()='Copy Text']
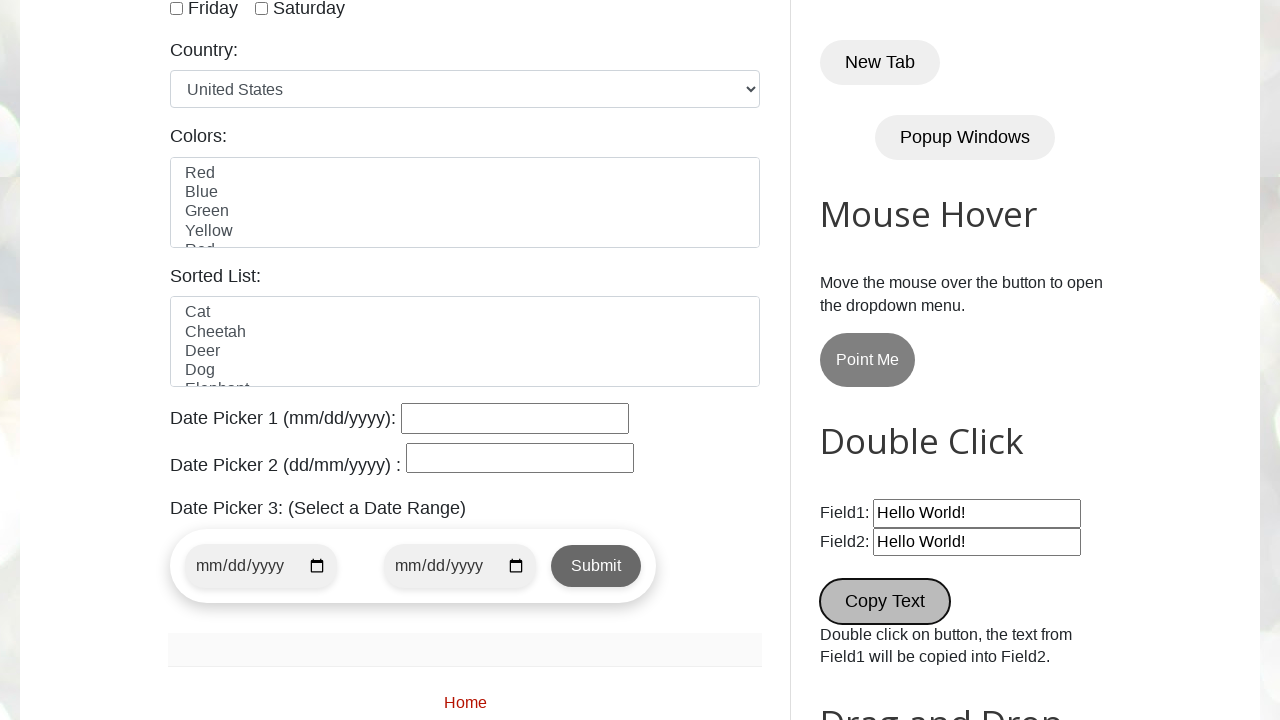

Dragged 'Drag me to my target' element to 'Drop here' target at (1015, 349)
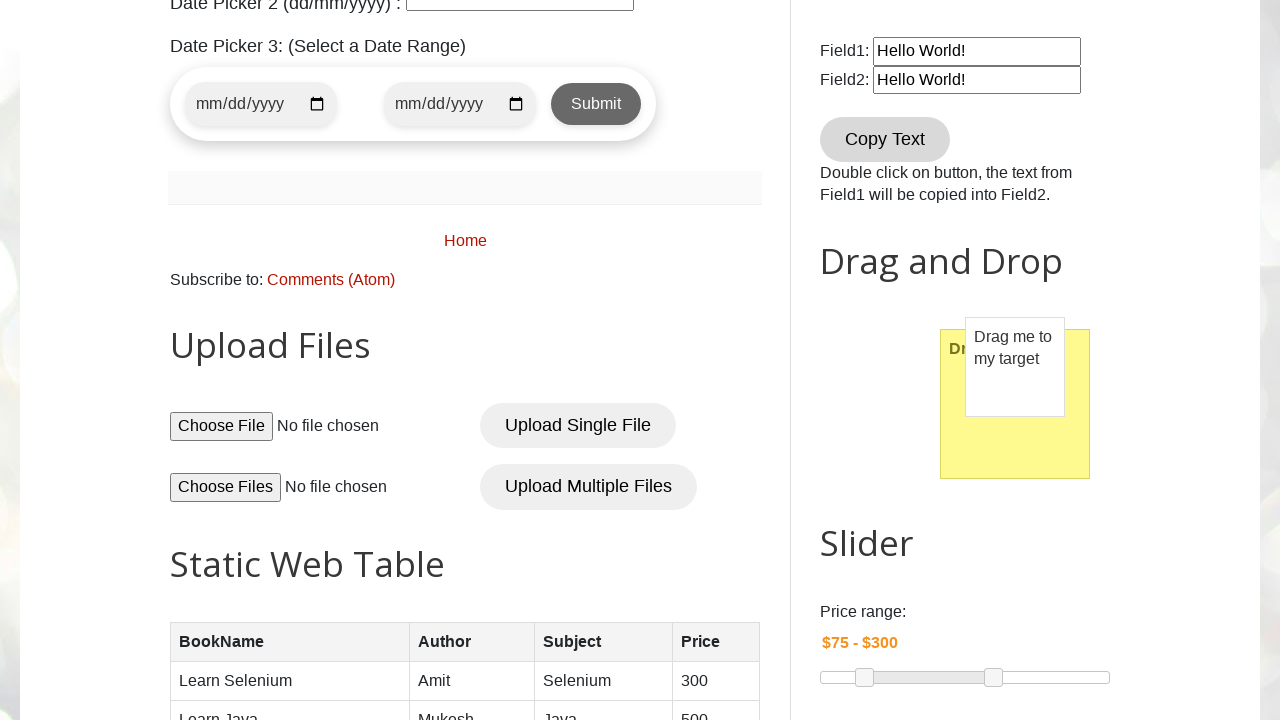

Drop target element confirmed loaded
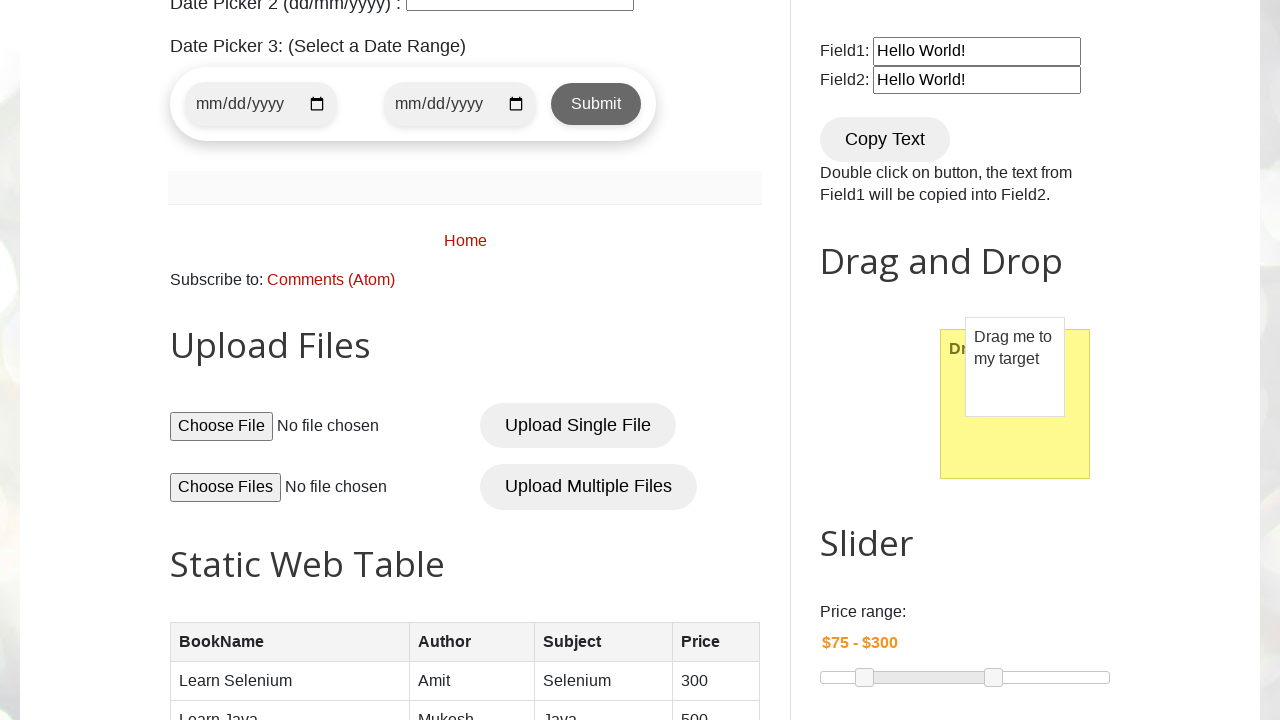

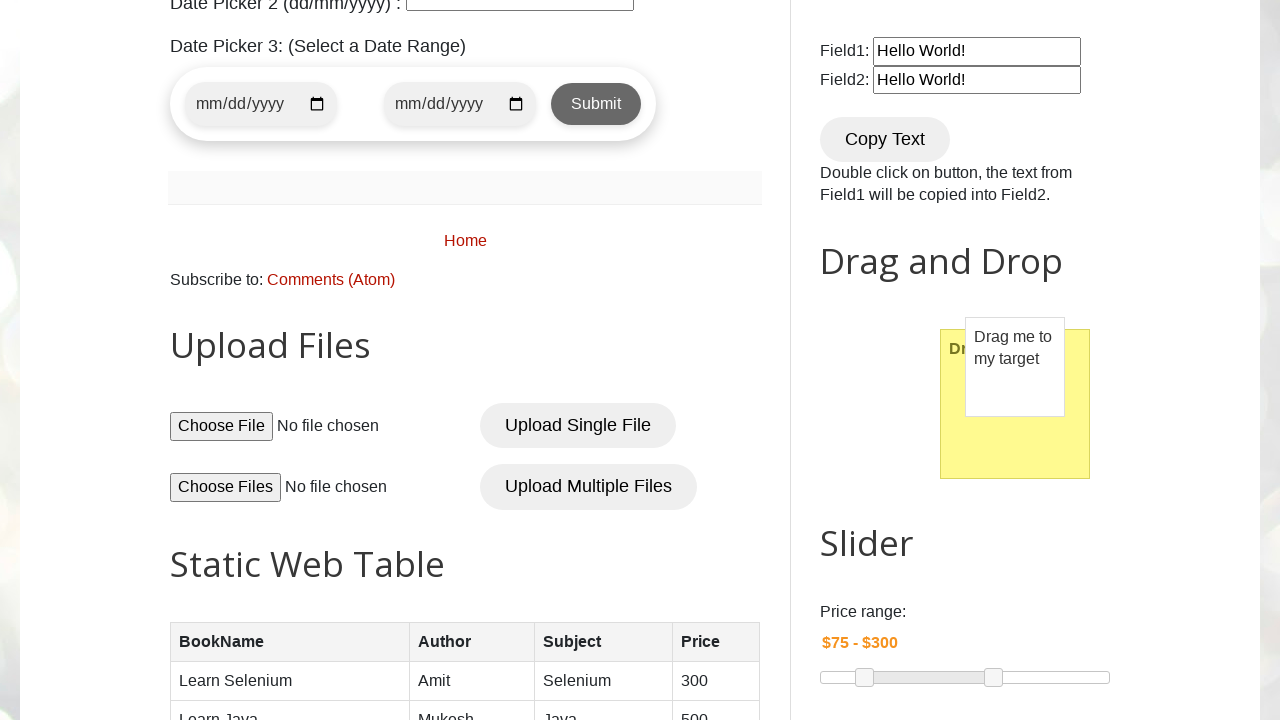